Tests table sorting functionality by clicking on a column header and verifying that the data is sorted correctly

Starting URL: https://rahulshettyacademy.com/seleniumPractise/#/offers

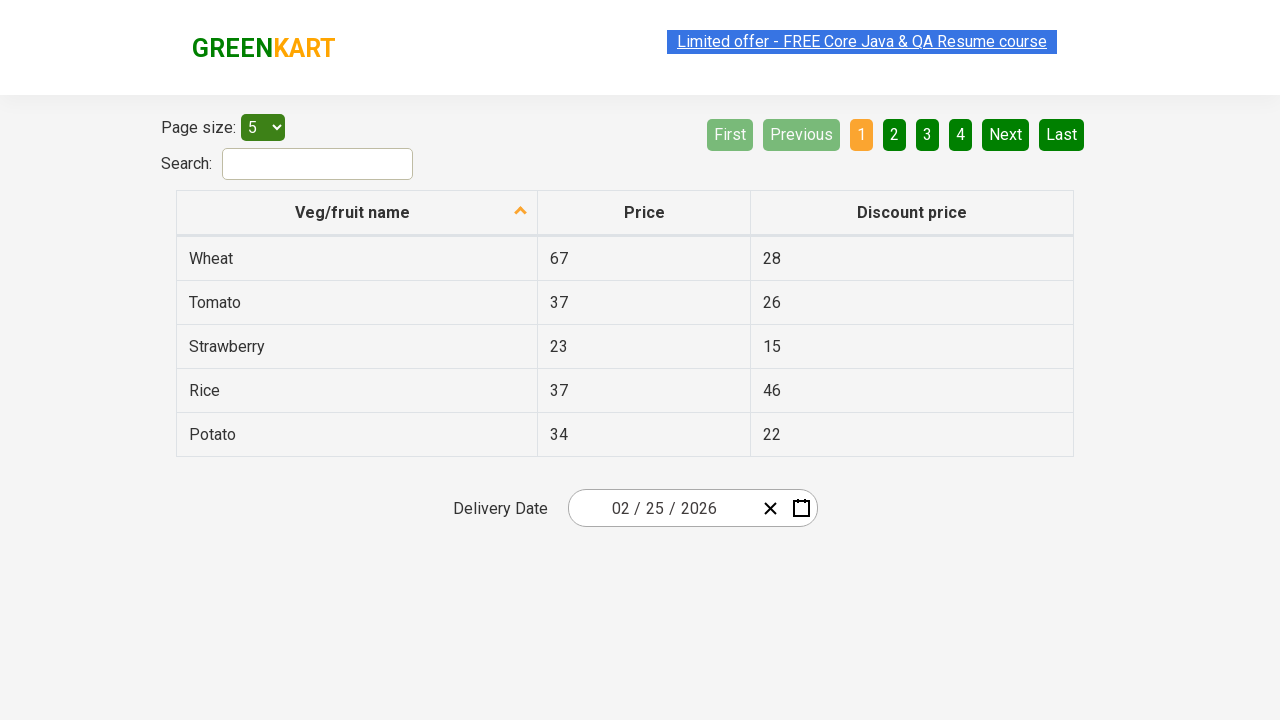

Clicked on first column header to sort table at (357, 213) on xpath=//tr/th[1]
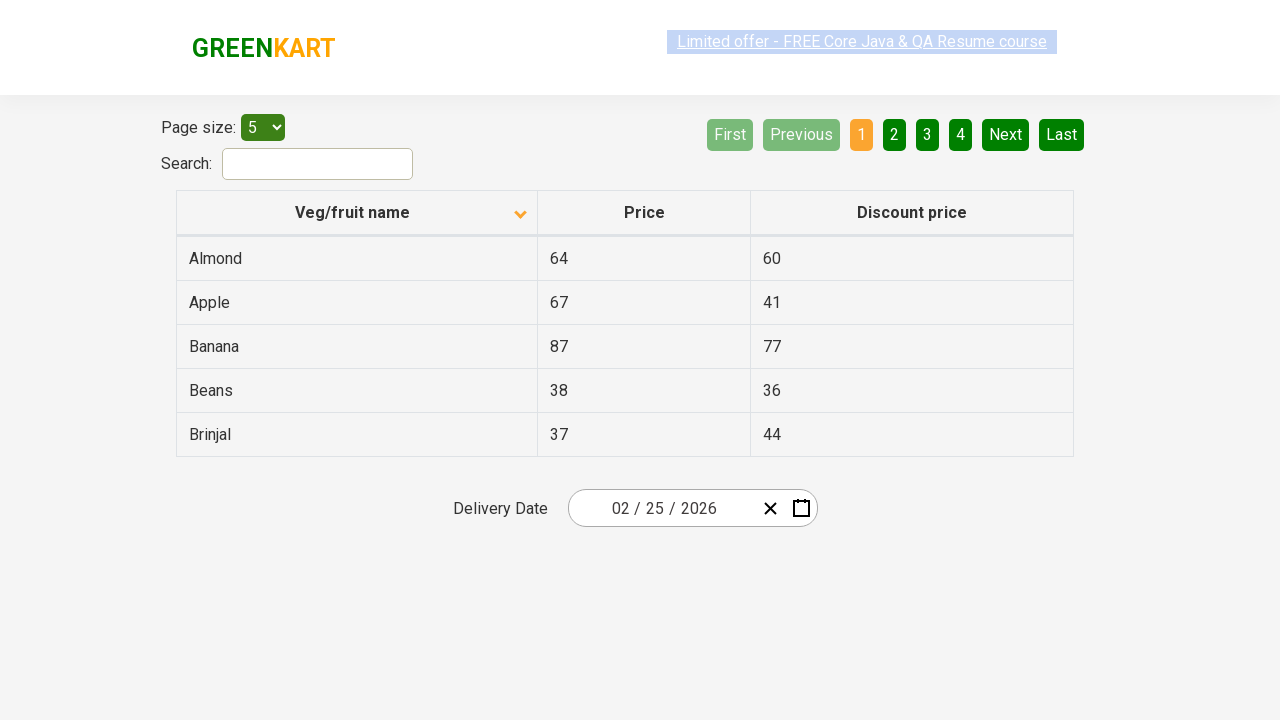

Retrieved all values from first column
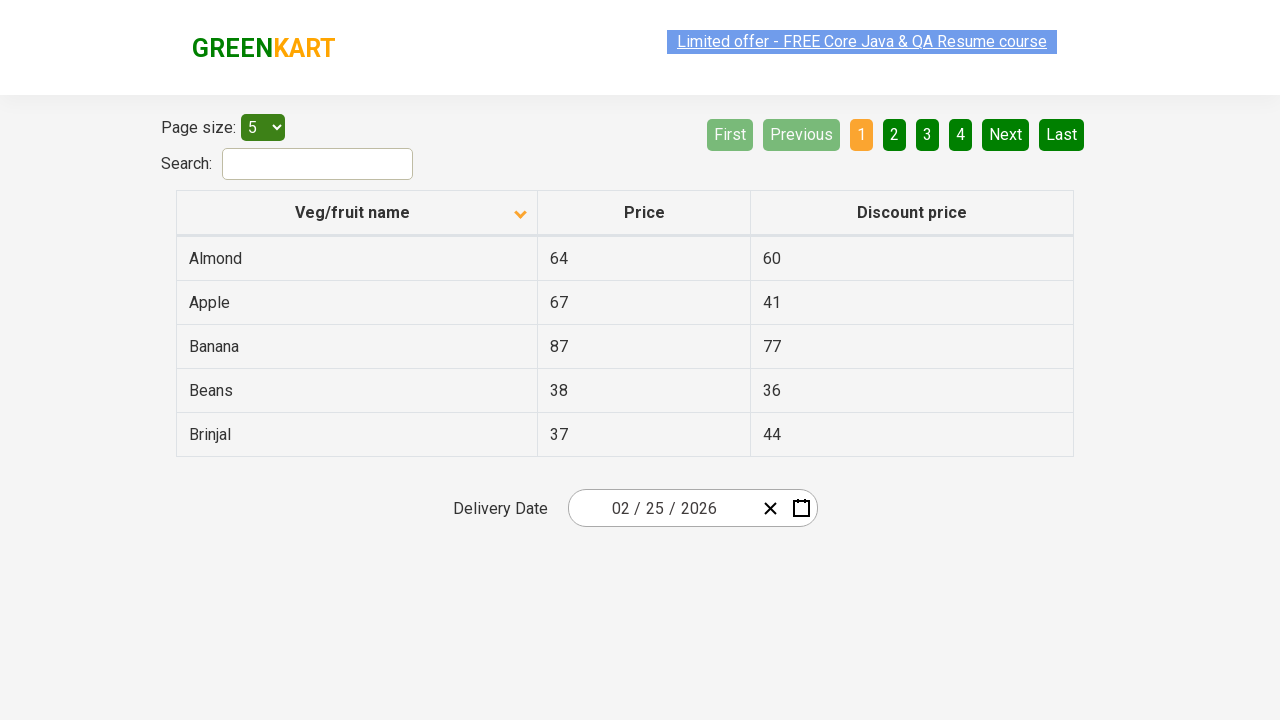

Extracted text content from column elements
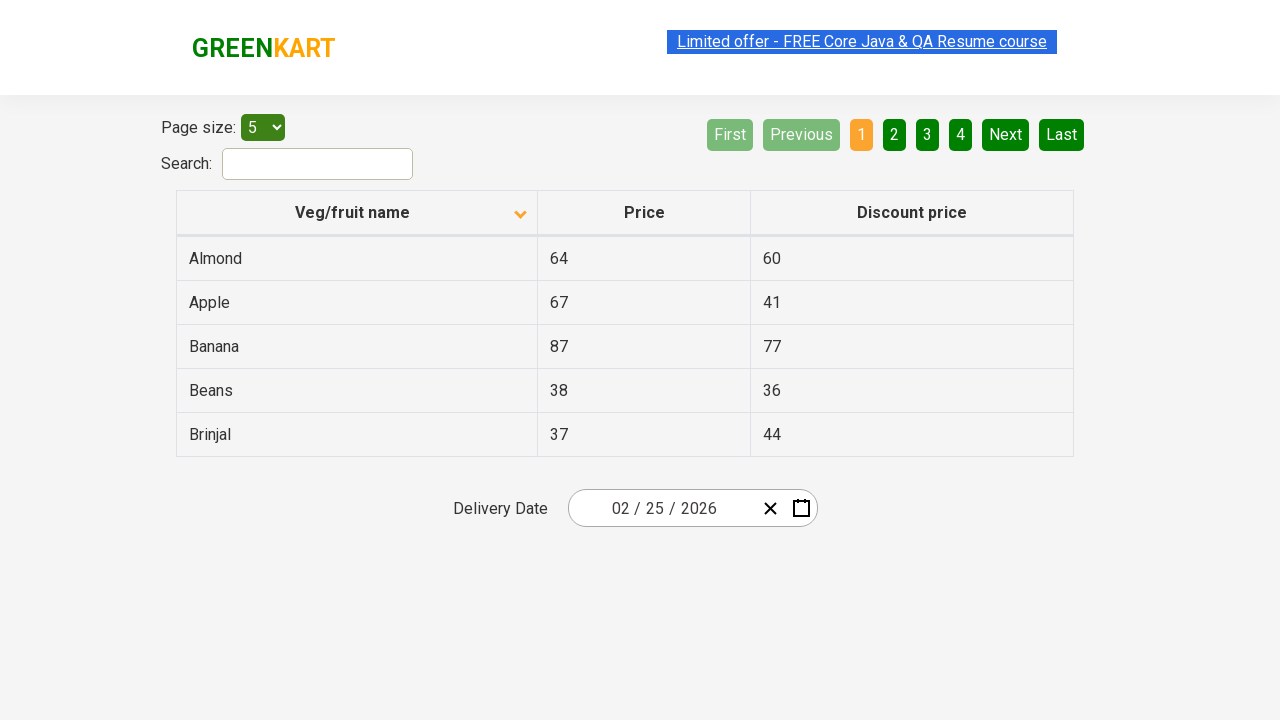

Created sorted copy of original column values
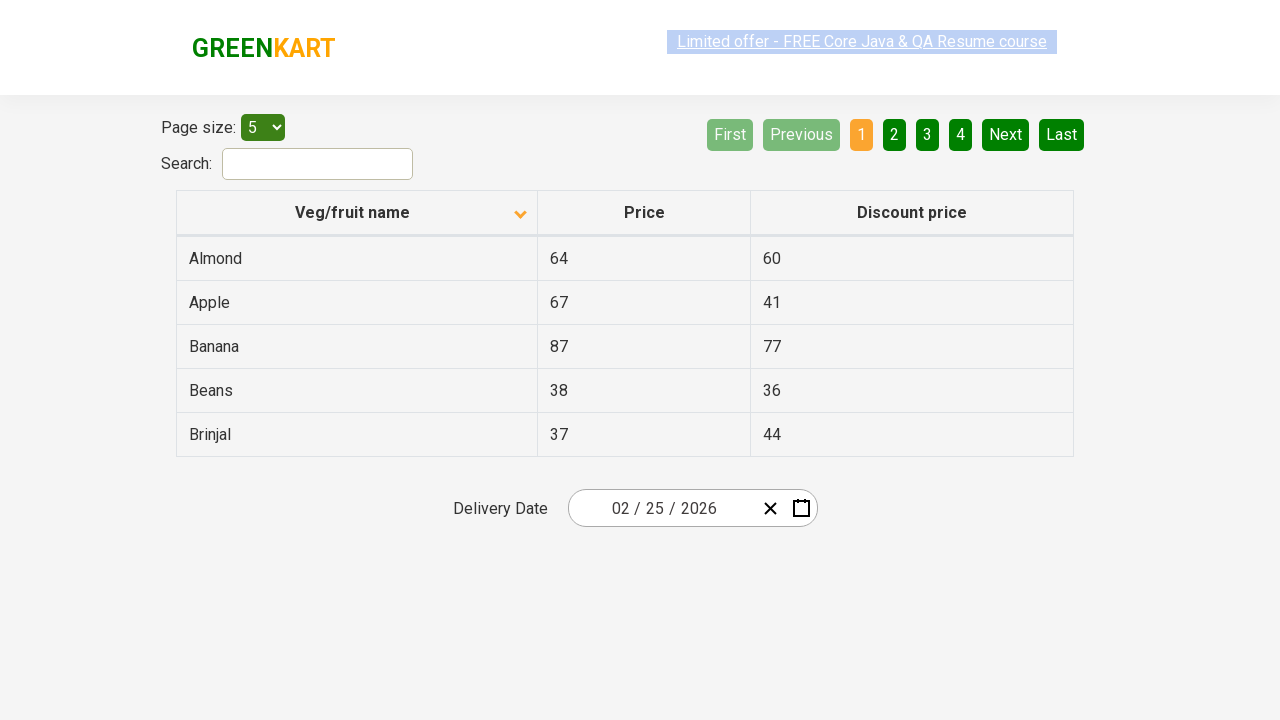

Verified that column is sorted correctly
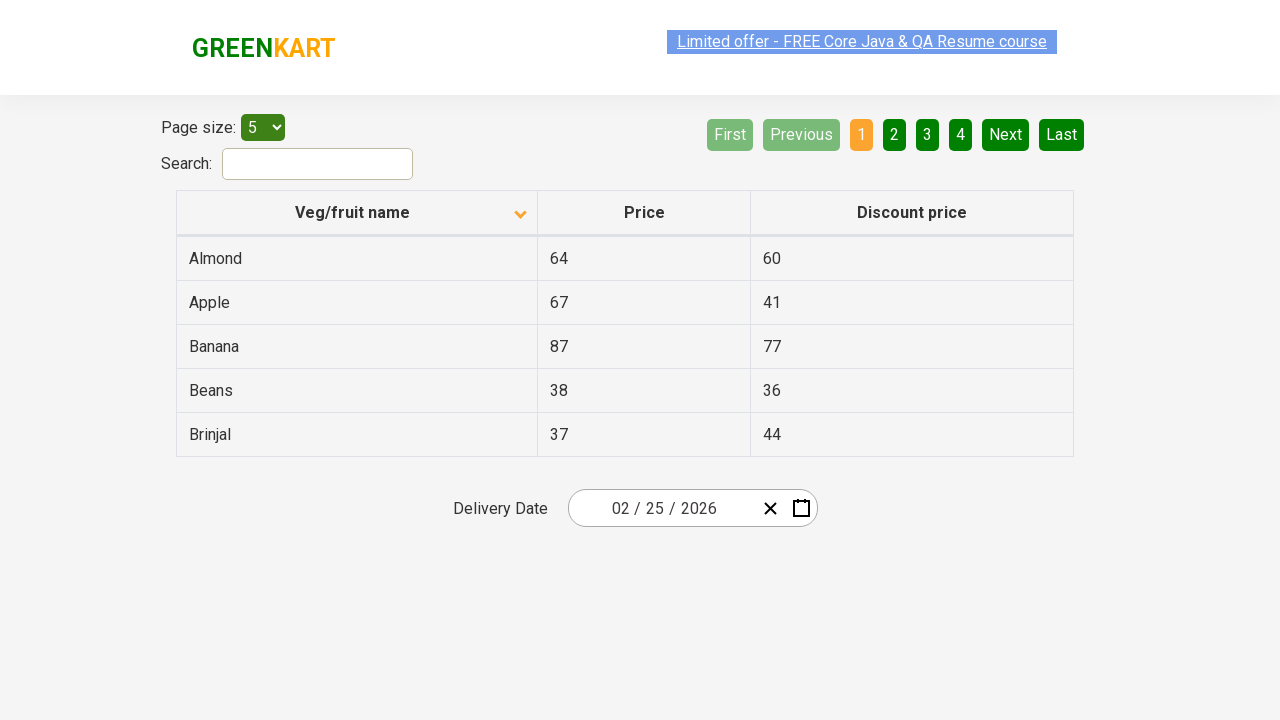

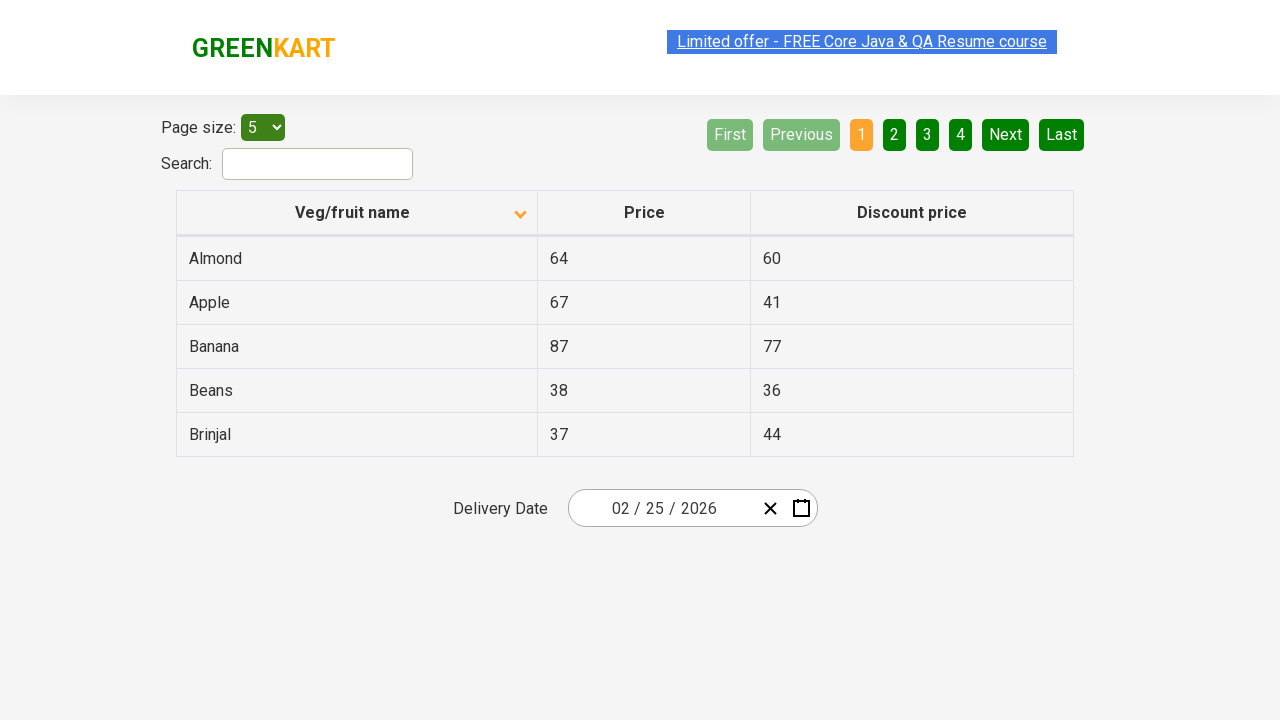